Tests radio button functionality by clicking through three different radio button options on a form

Starting URL: https://formy-project.herokuapp.com/radiobutton

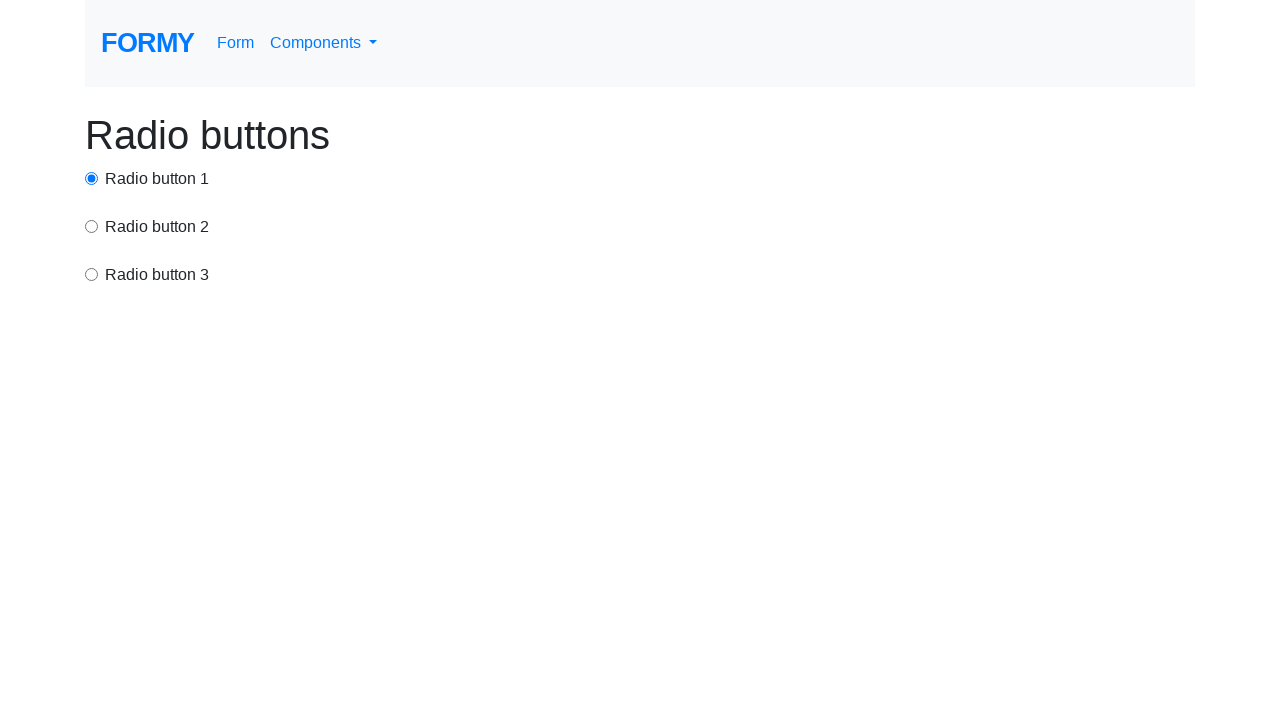

Clicked first radio button option at (92, 178) on #radio-button-1
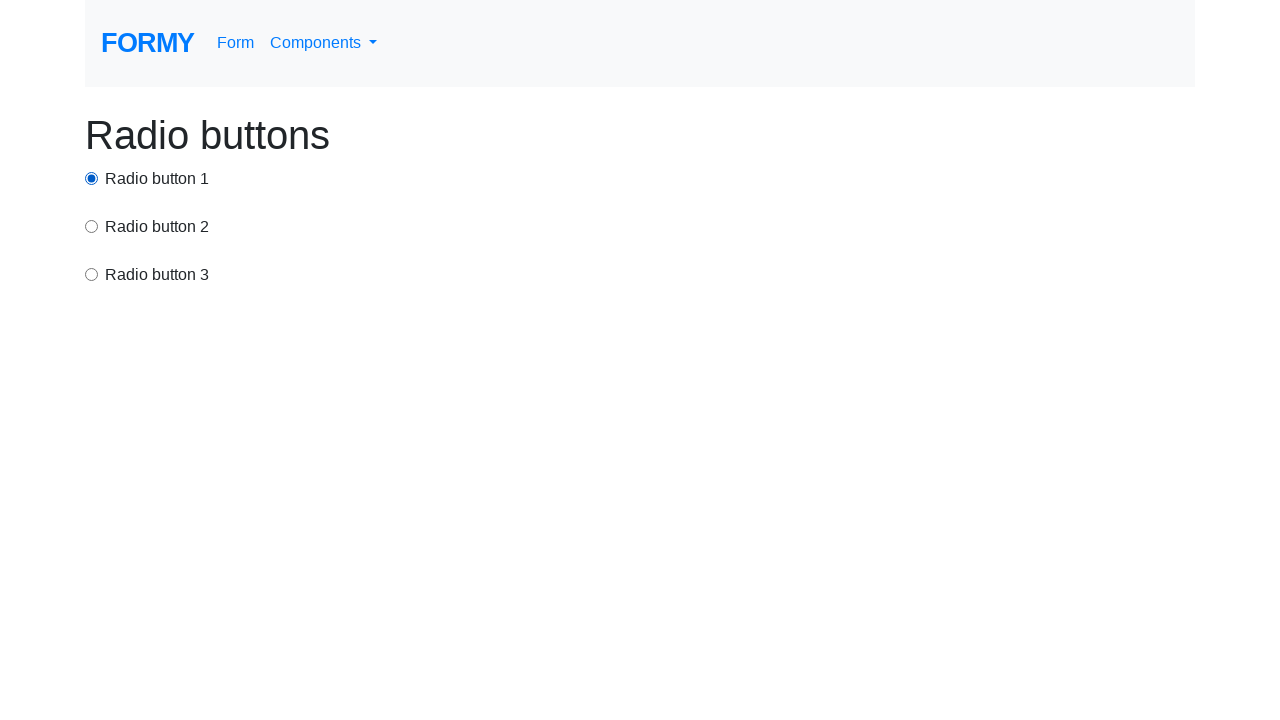

Clicked second radio button option using xpath at (92, 226) on xpath=//input[@value='option2']
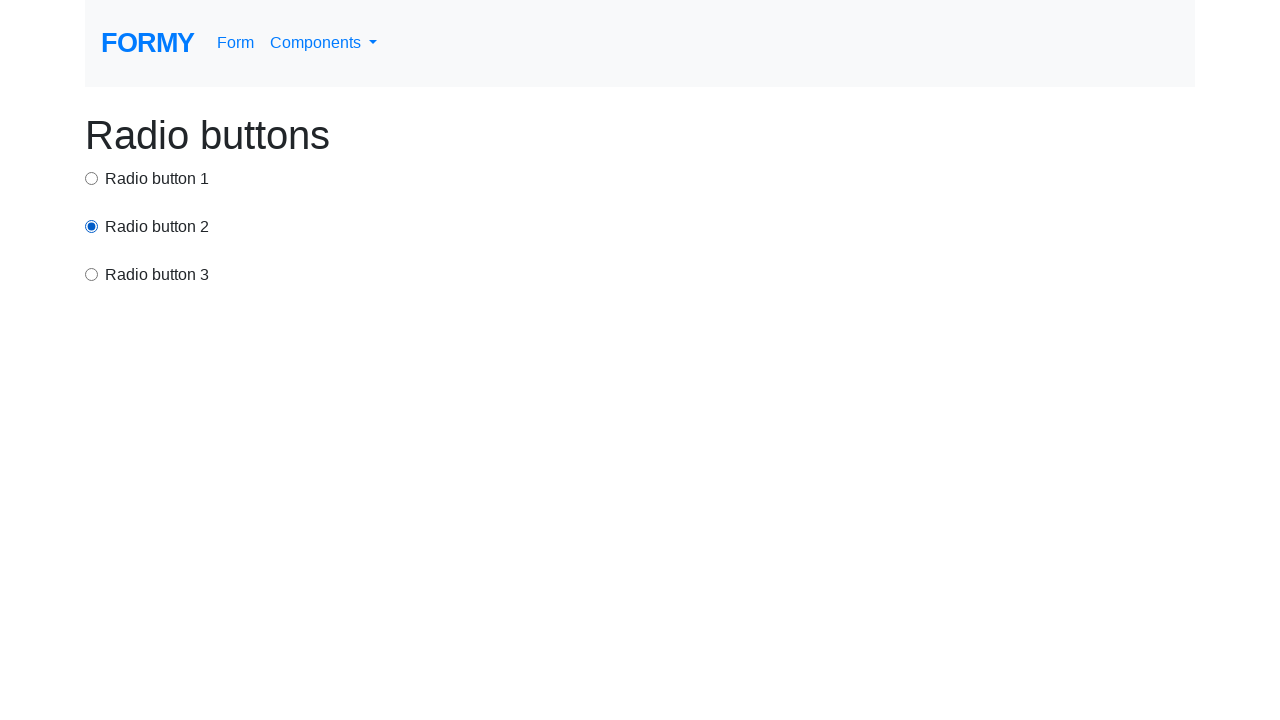

Clicked third radio button option using xpath at (92, 274) on xpath=//input[@value='option3']
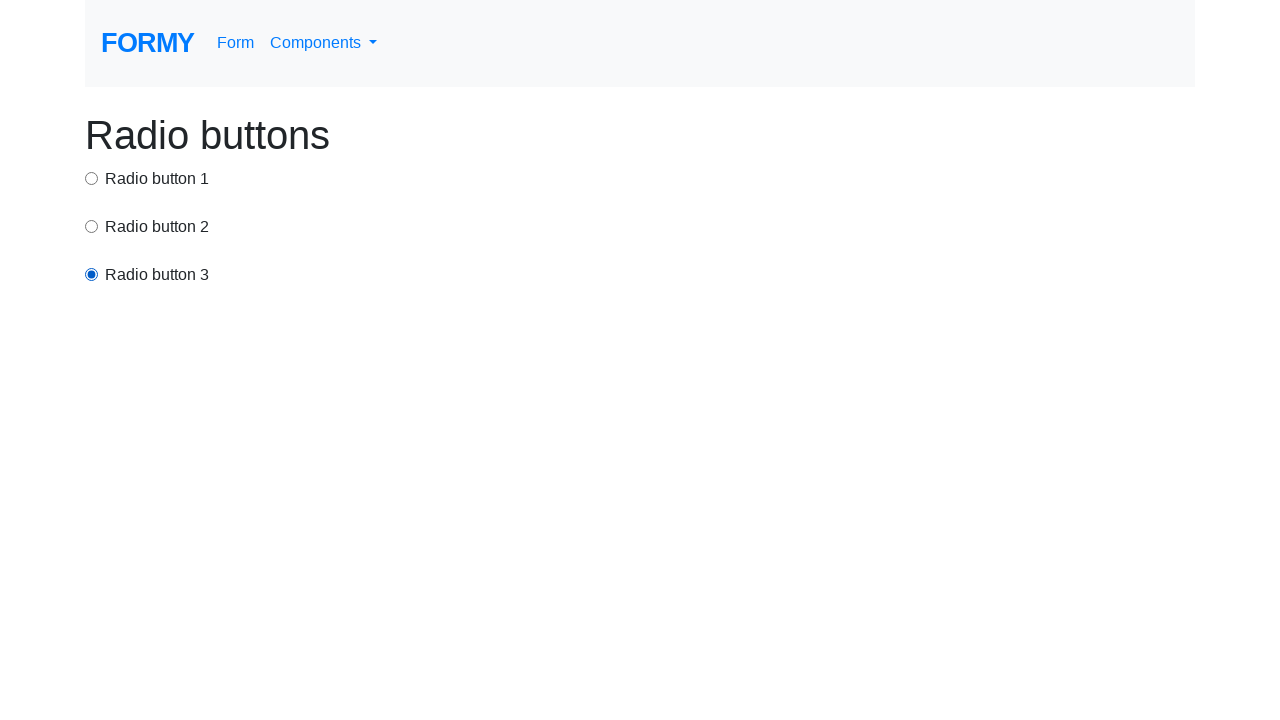

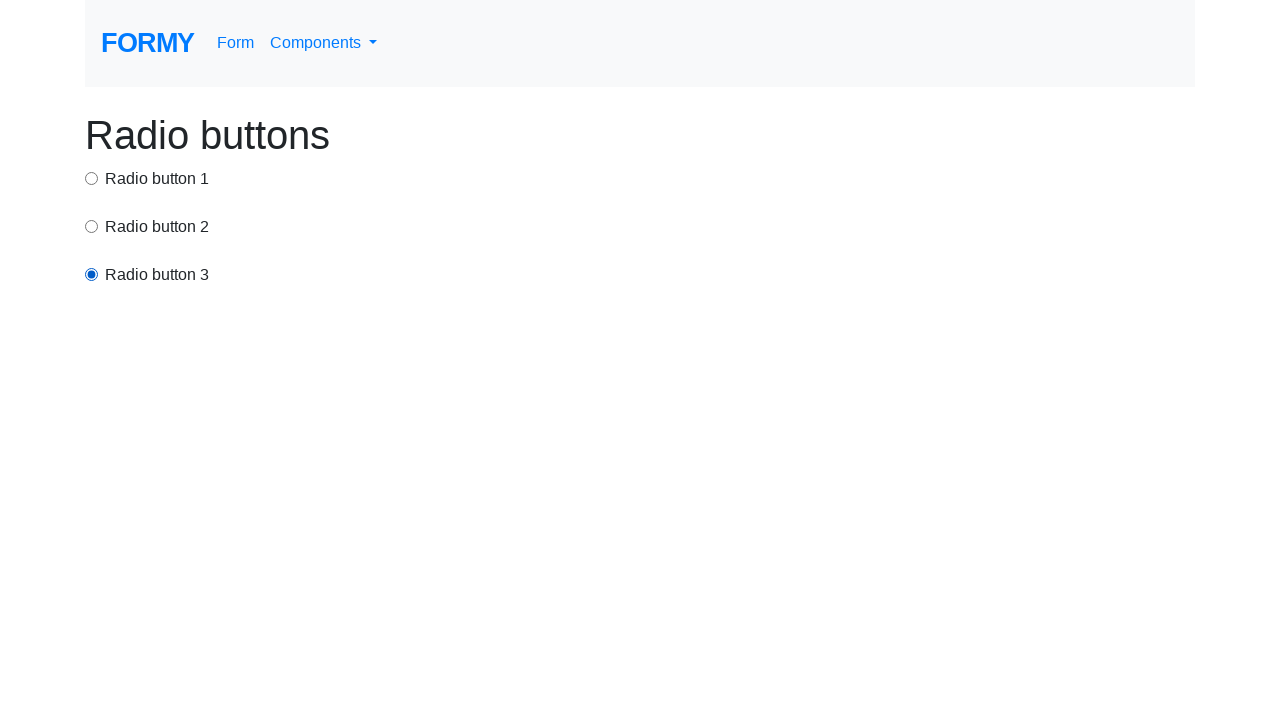